Tests that entered text is trimmed when saving edits

Starting URL: https://demo.playwright.dev/todomvc

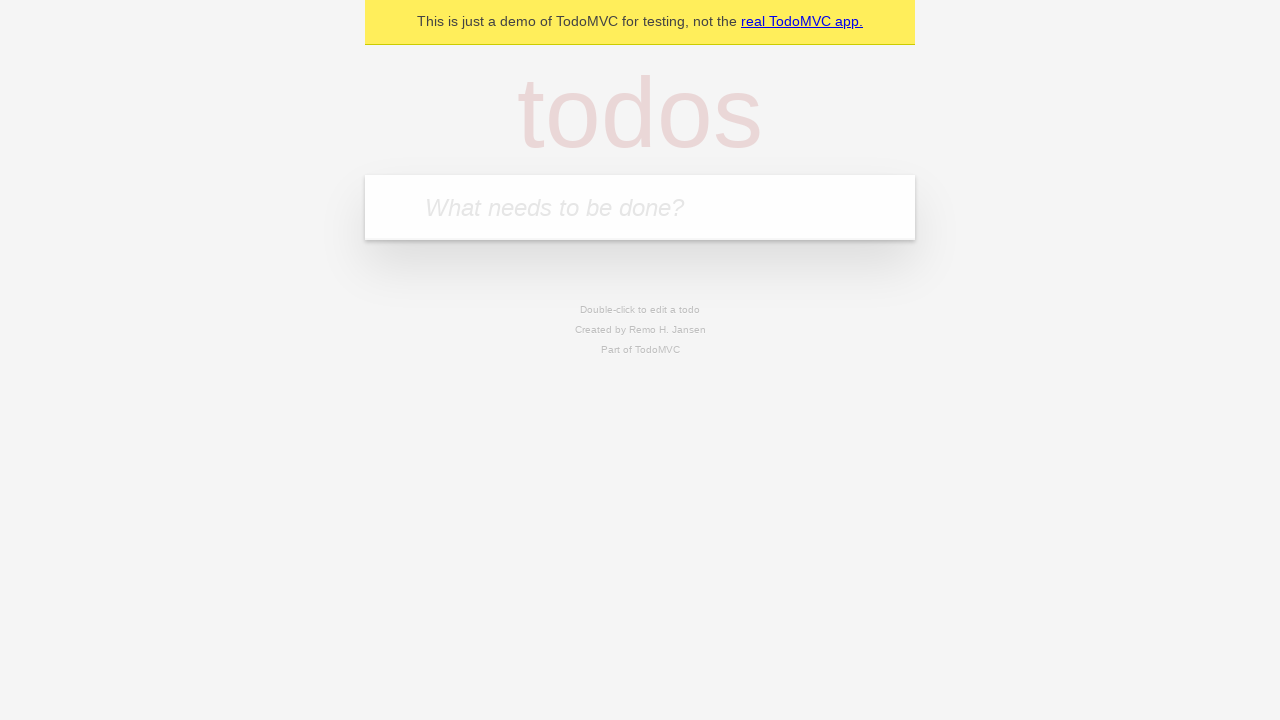

Located the 'What needs to be done?' input field
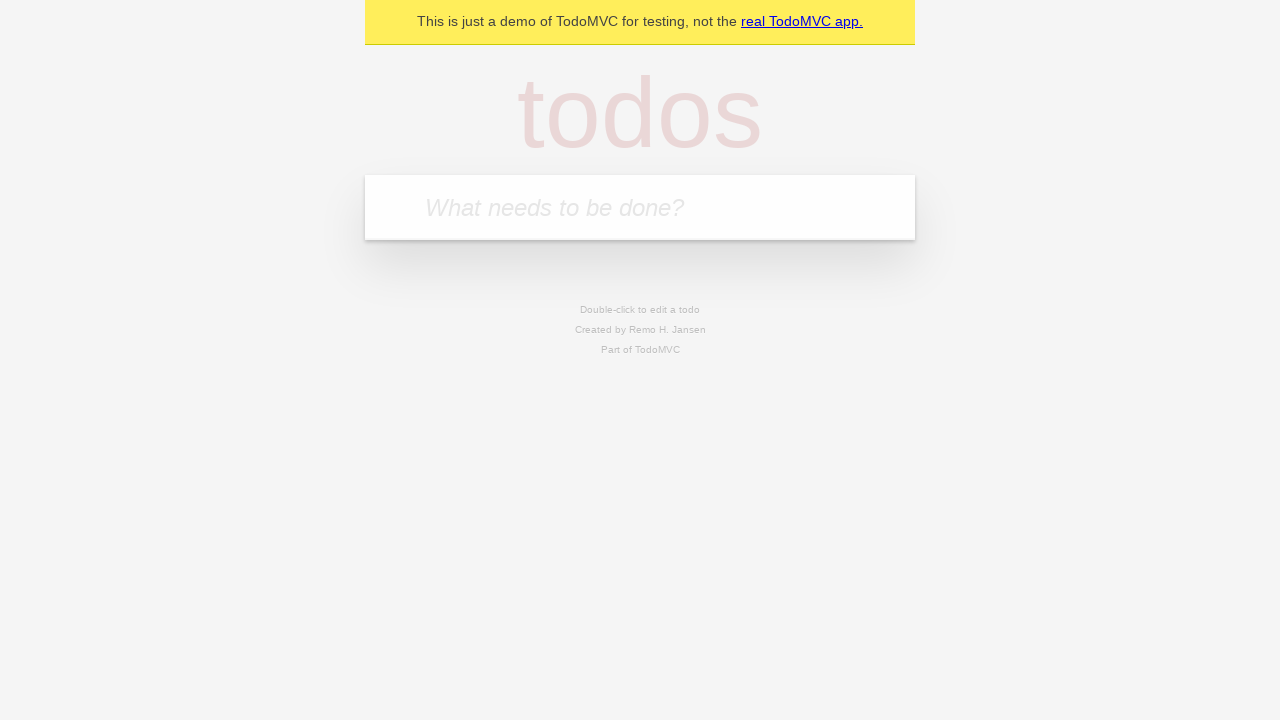

Filled input with 'buy some cheese' on internal:attr=[placeholder="What needs to be done?"i]
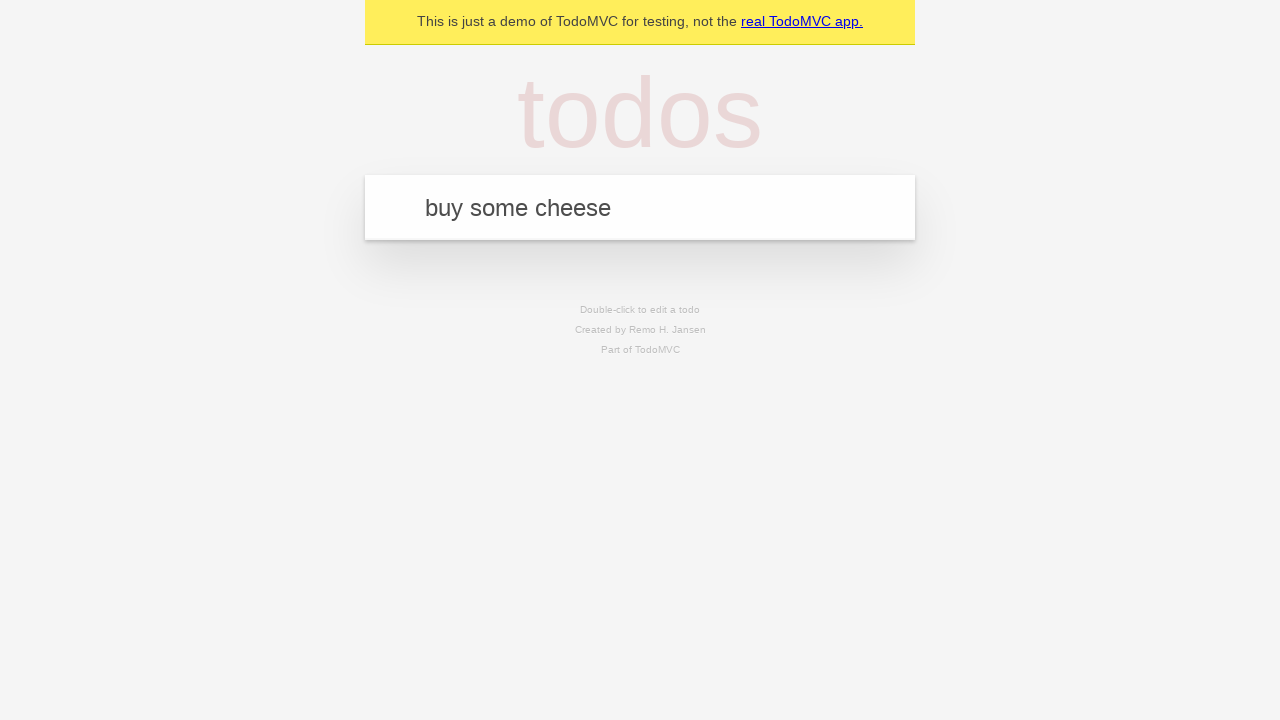

Pressed Enter to create todo 'buy some cheese' on internal:attr=[placeholder="What needs to be done?"i]
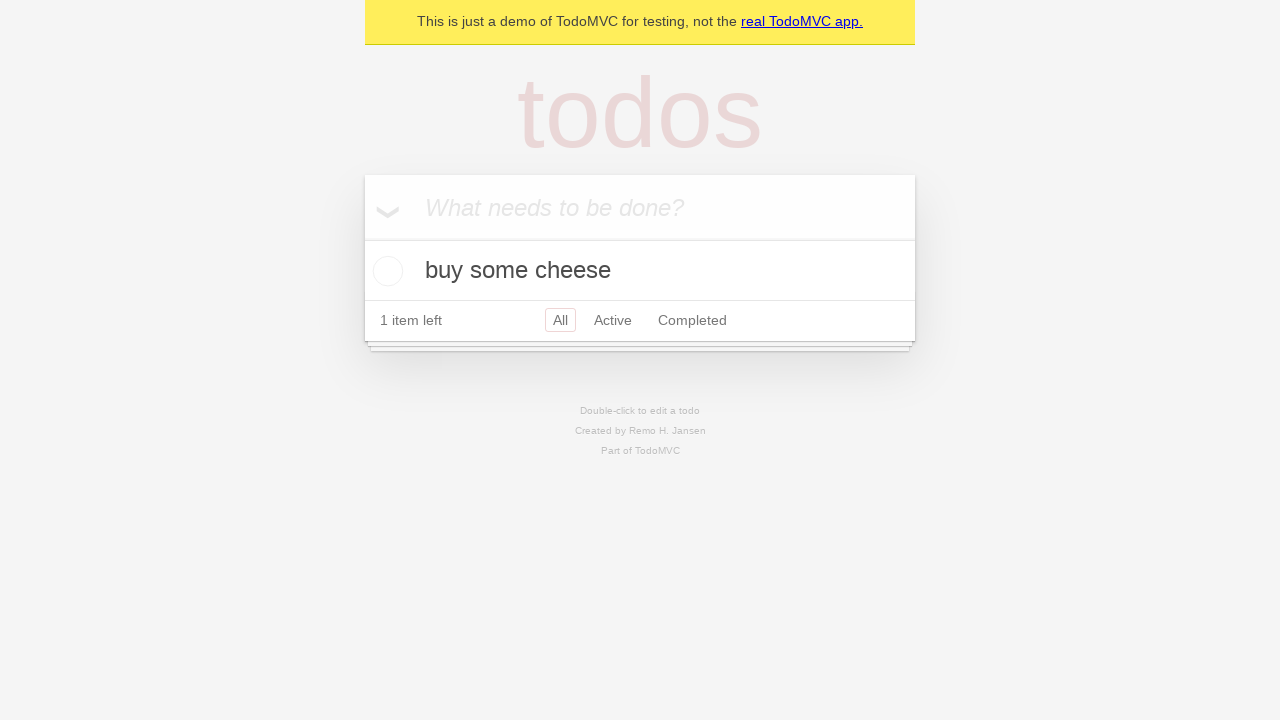

Filled input with 'feed the cat' on internal:attr=[placeholder="What needs to be done?"i]
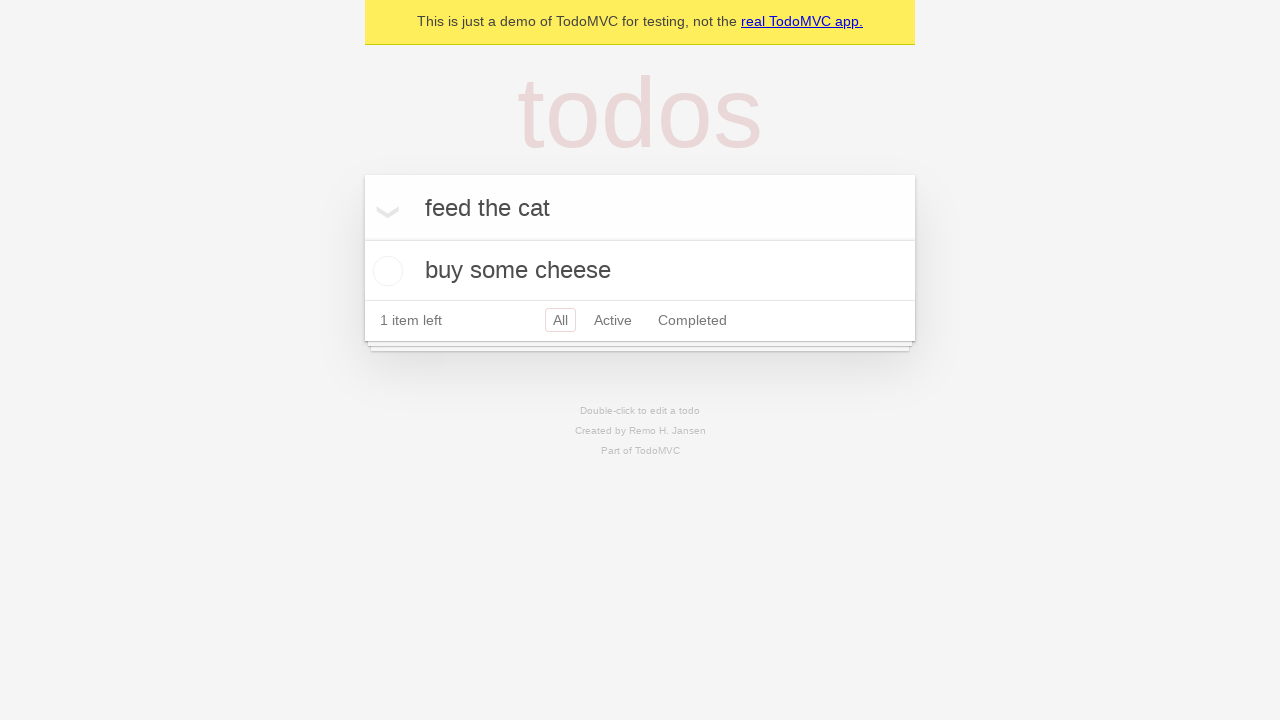

Pressed Enter to create todo 'feed the cat' on internal:attr=[placeholder="What needs to be done?"i]
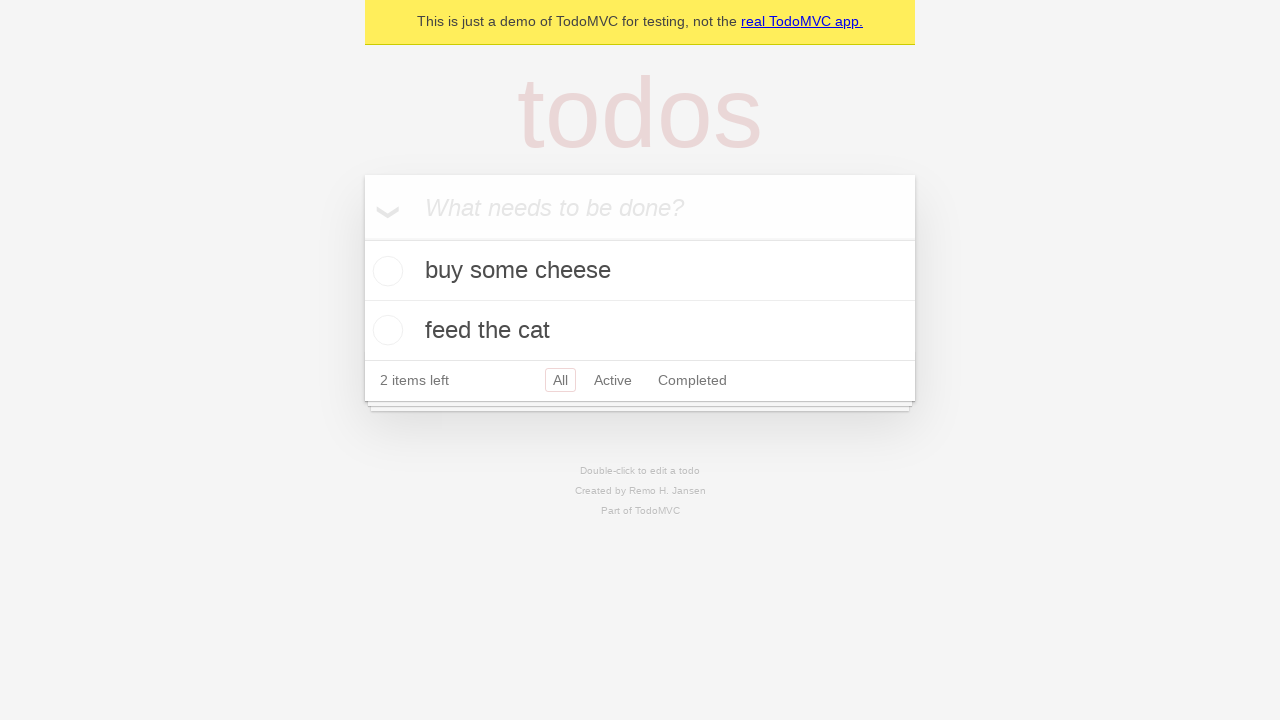

Filled input with 'book a doctors appointment' on internal:attr=[placeholder="What needs to be done?"i]
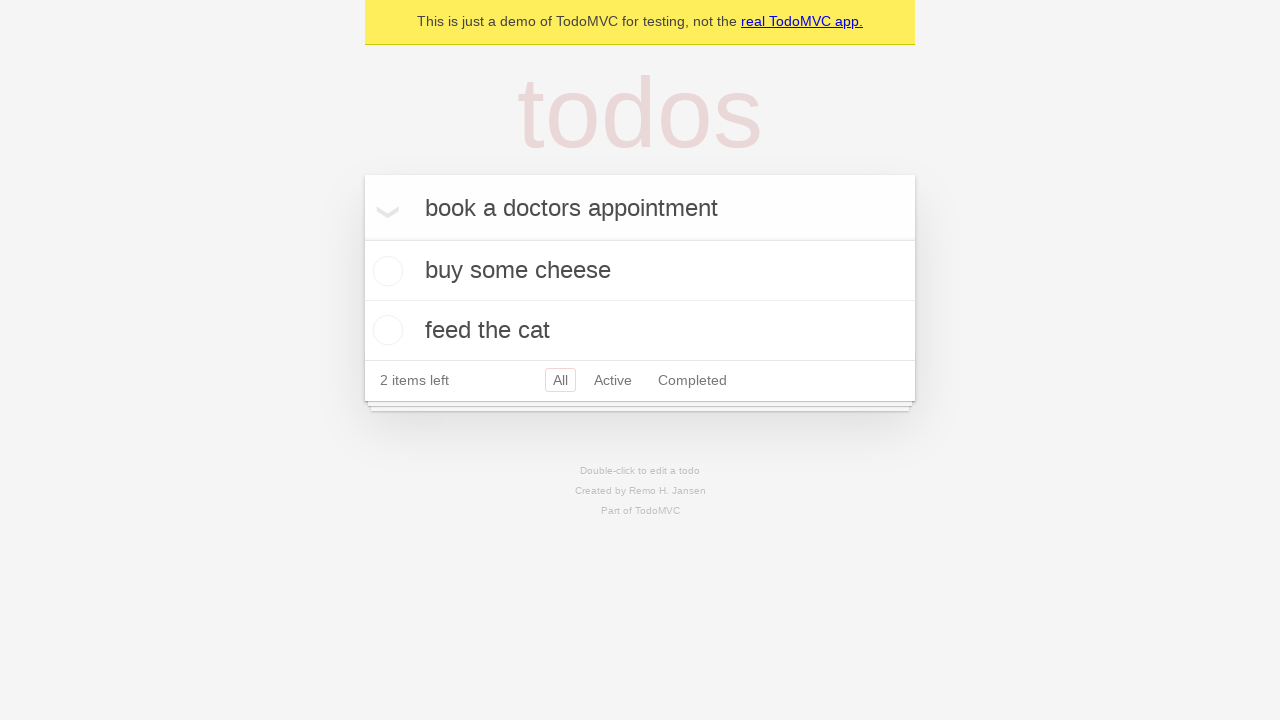

Pressed Enter to create todo 'book a doctors appointment' on internal:attr=[placeholder="What needs to be done?"i]
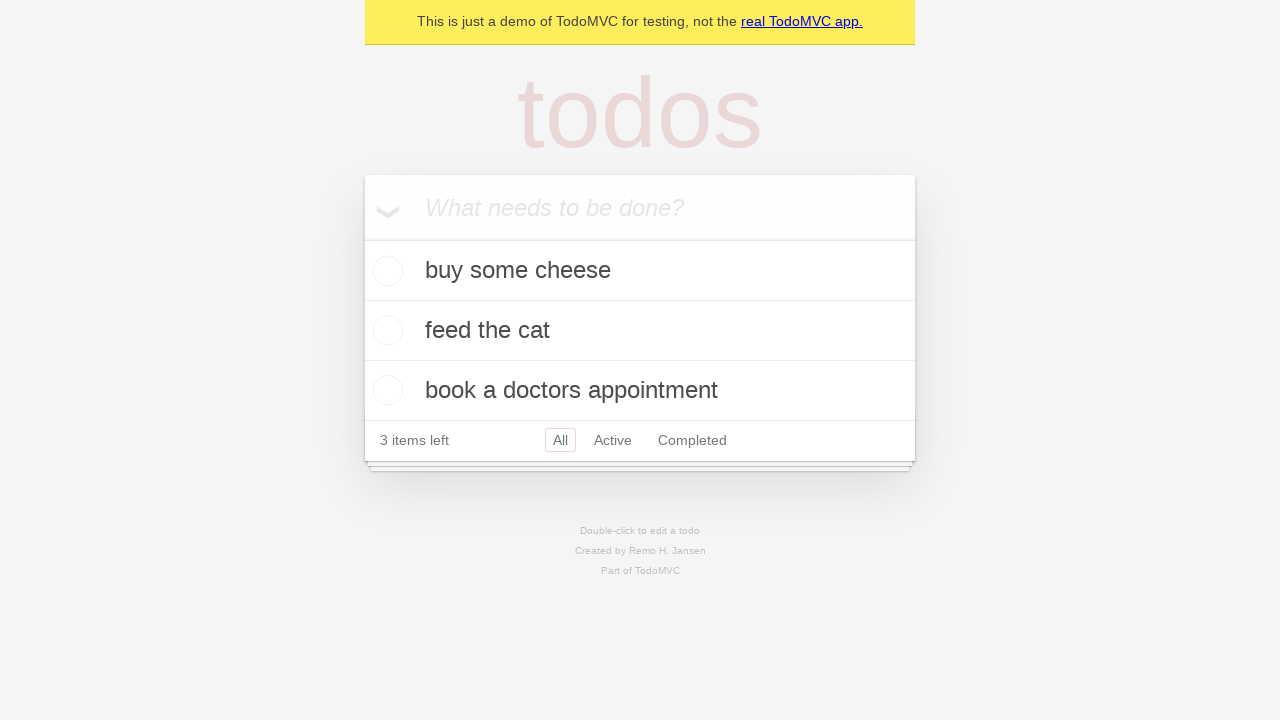

Waited for all 3 todos to be added to the list
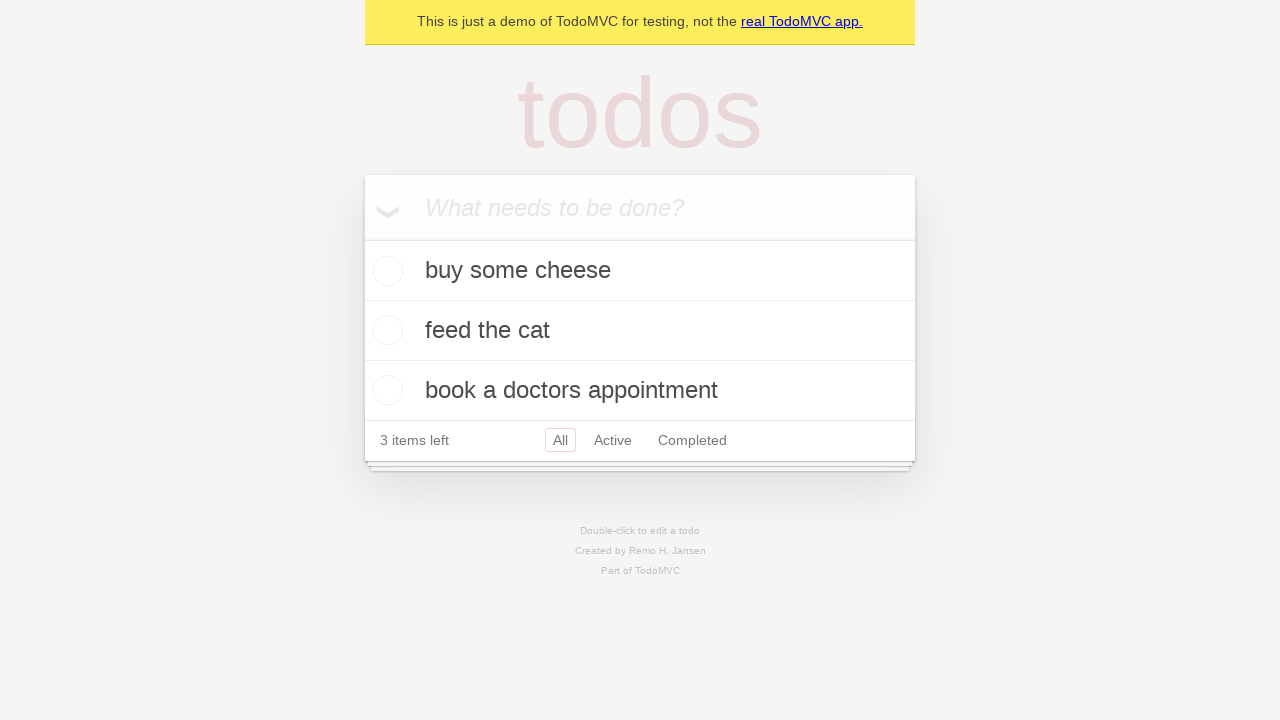

Located all todo items
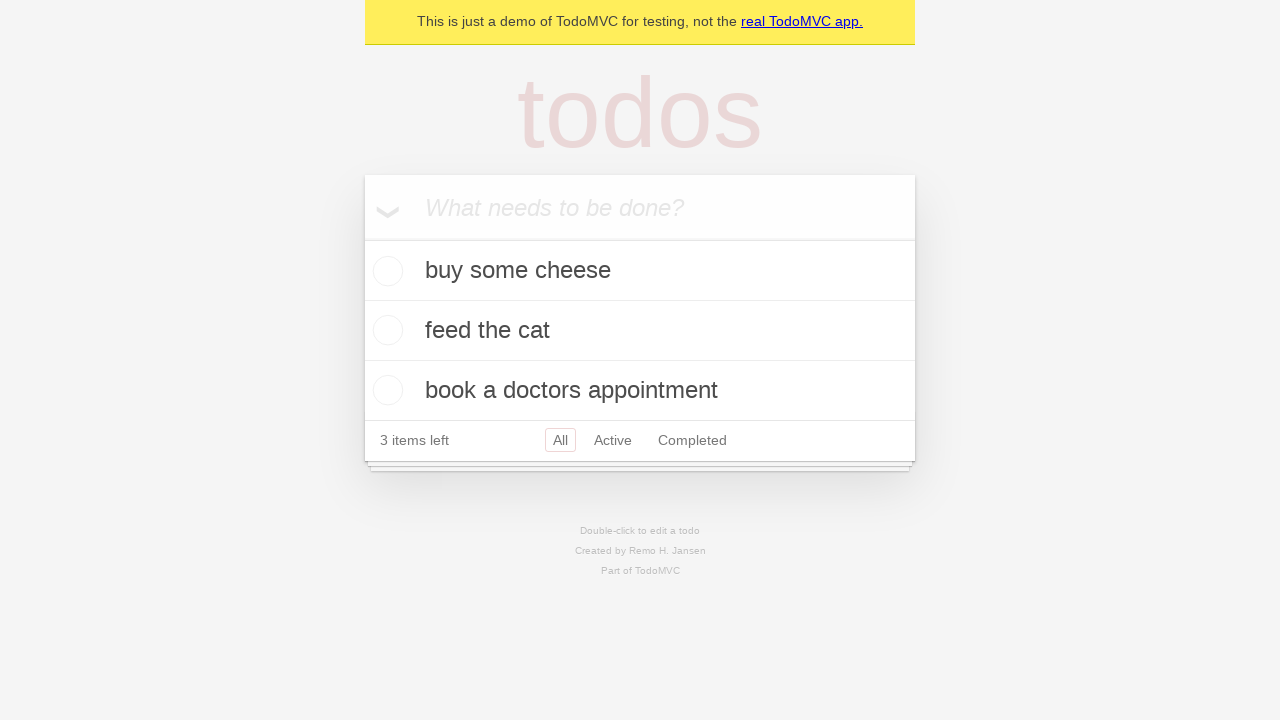

Double-clicked the second todo item to enter edit mode at (640, 331) on internal:testid=[data-testid="todo-item"s] >> nth=1
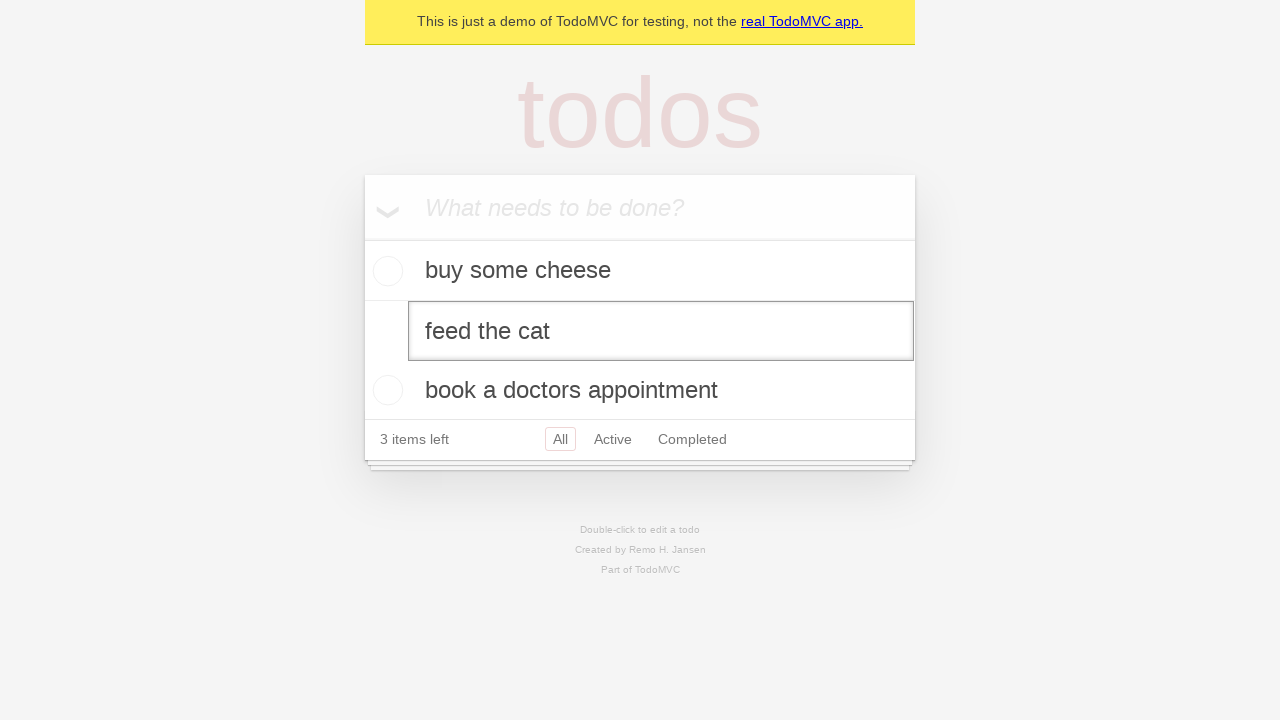

Located the edit textbox for the second todo
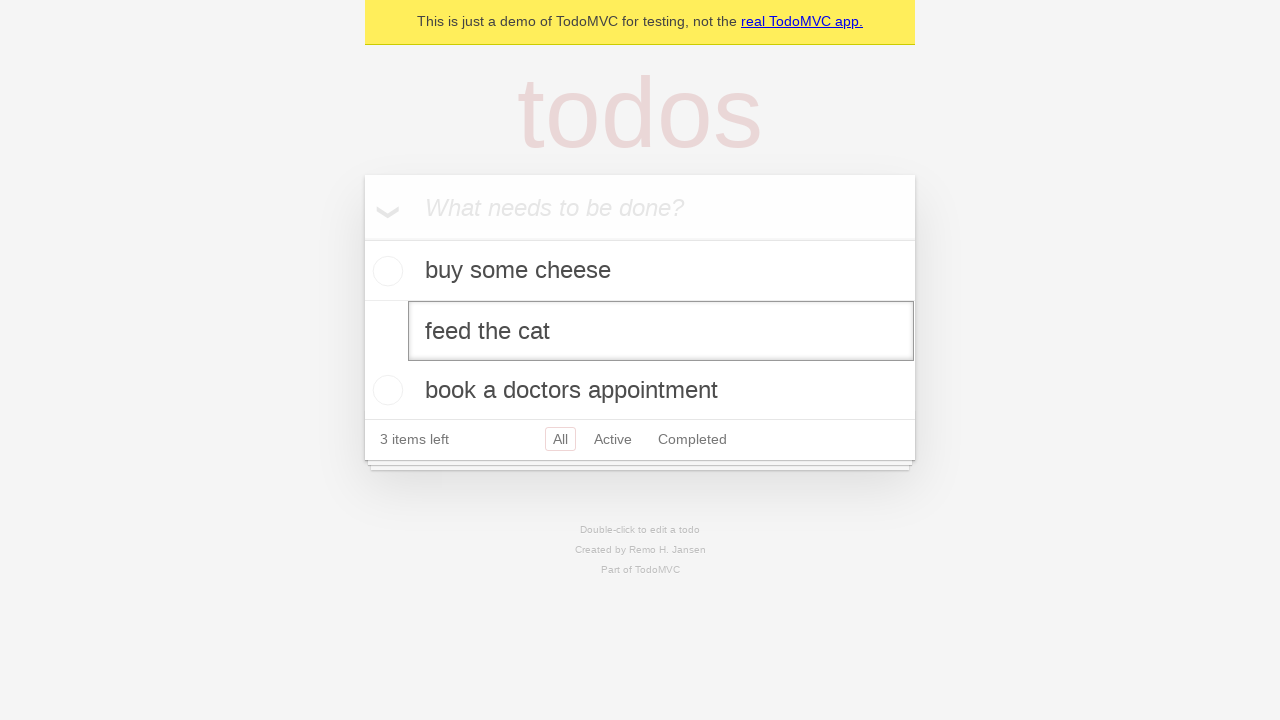

Filled edit field with text containing leading and trailing whitespace on internal:testid=[data-testid="todo-item"s] >> nth=1 >> internal:role=textbox[nam
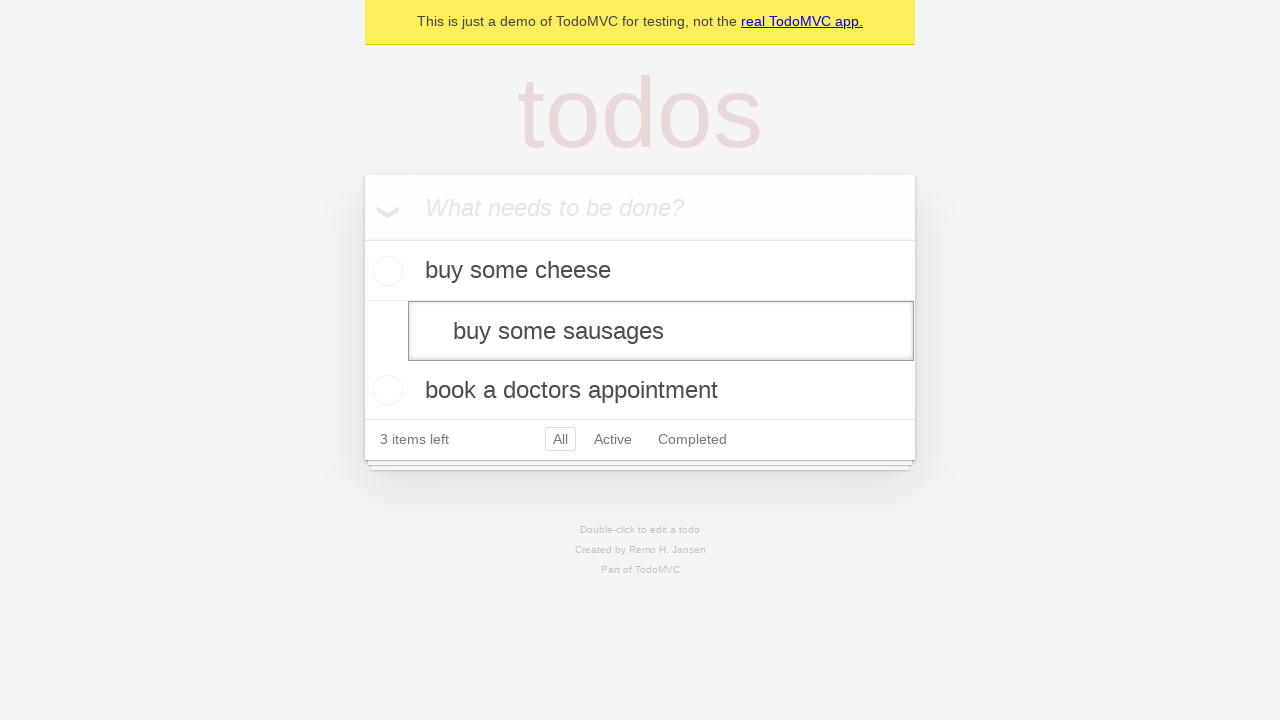

Pressed Enter to save the edited todo (text should be trimmed) on internal:testid=[data-testid="todo-item"s] >> nth=1 >> internal:role=textbox[nam
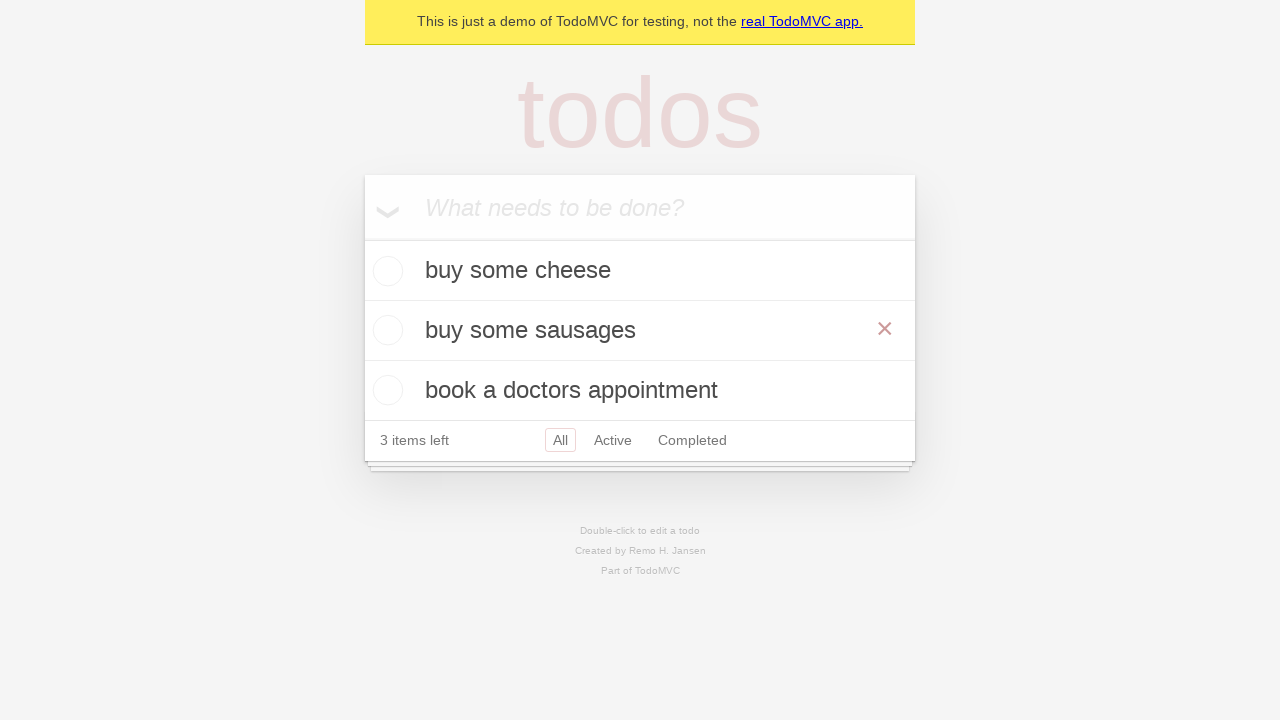

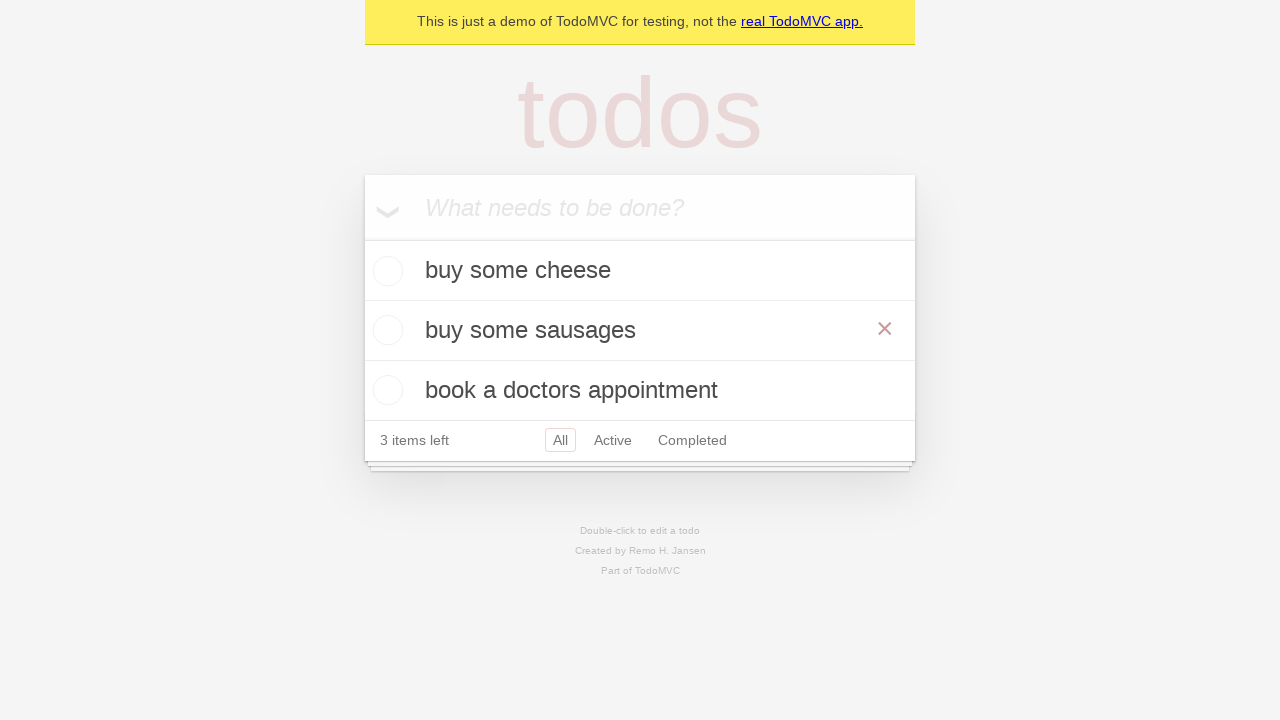